Tests registration form validation with invalid email format by filling all fields with an improperly formatted email address

Starting URL: https://alada.vn/tai-khoan/dang-ky.html

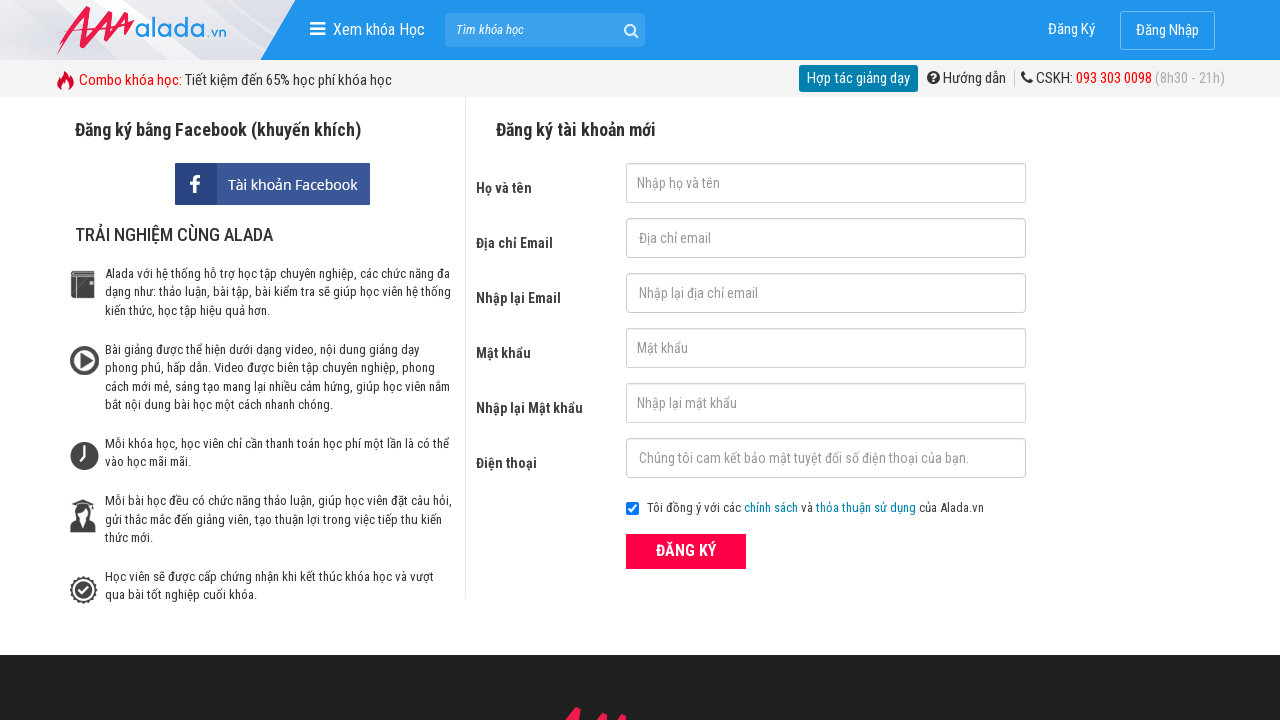

Filled first name field with 'John Wick' on #txtFirstname
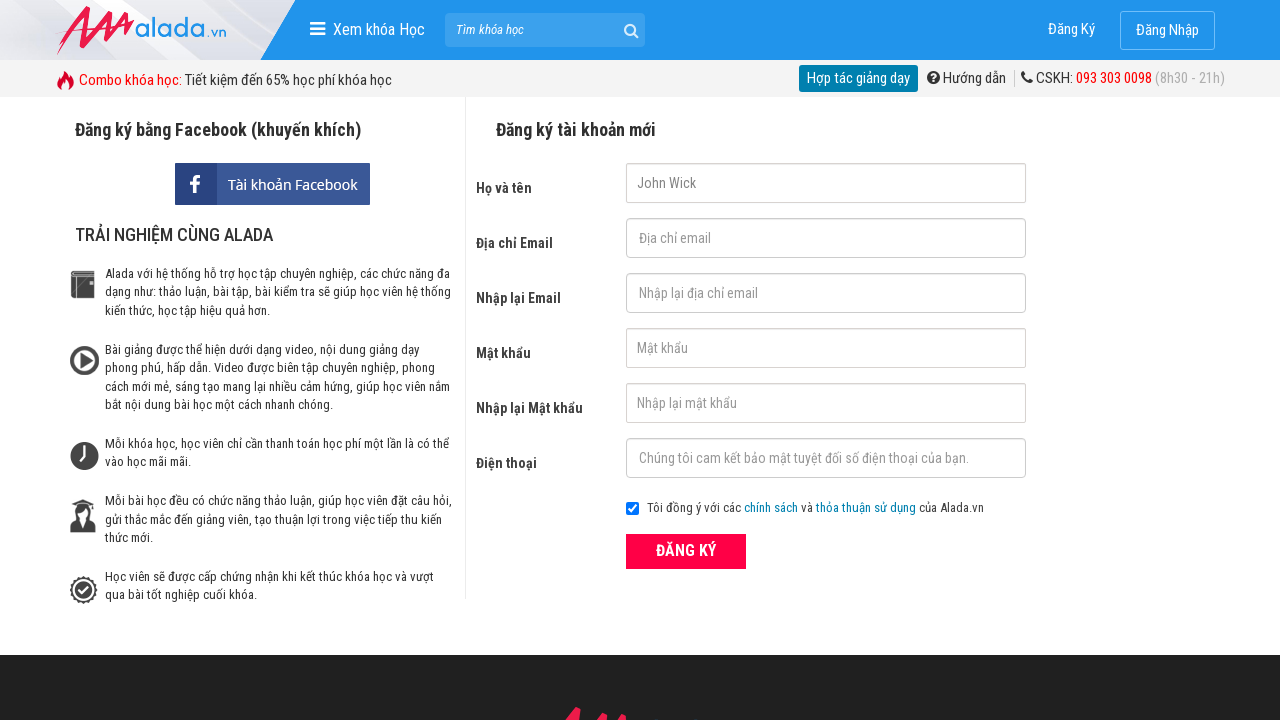

Filled email field with invalid format '123@456@678' on #txtEmail
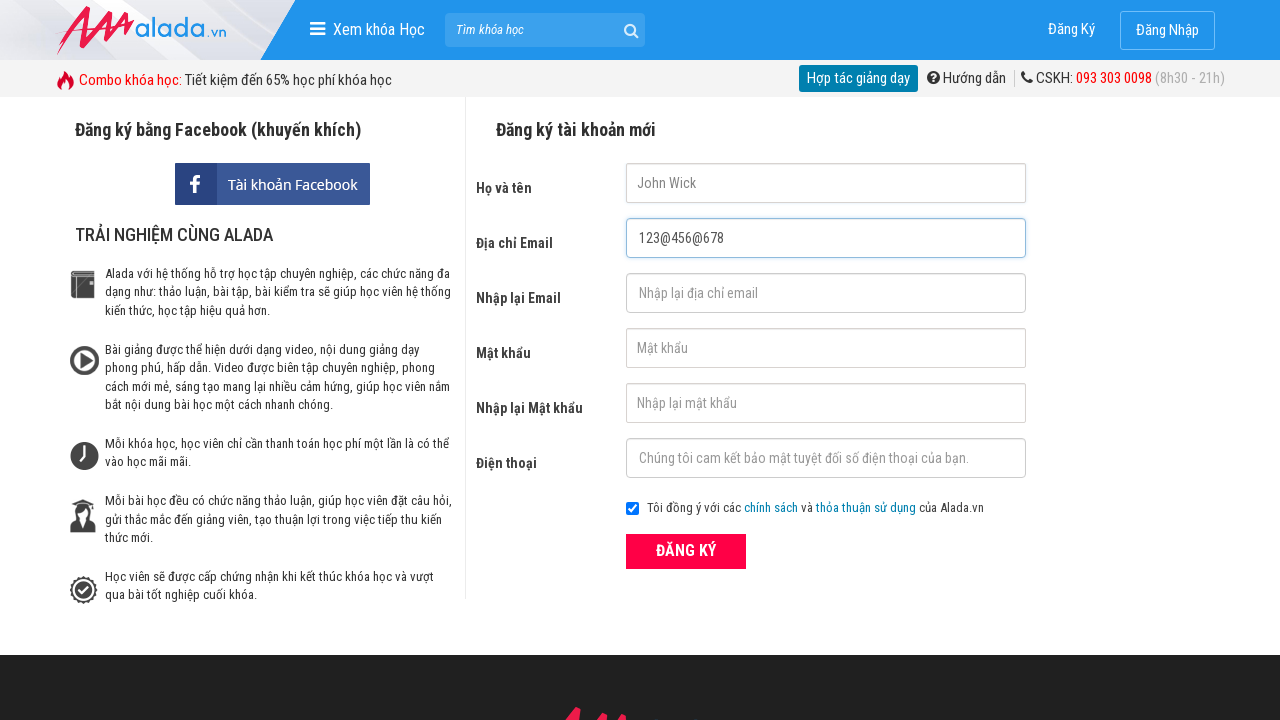

Filled confirm email field with invalid format '123@456@678' on #txtCEmail
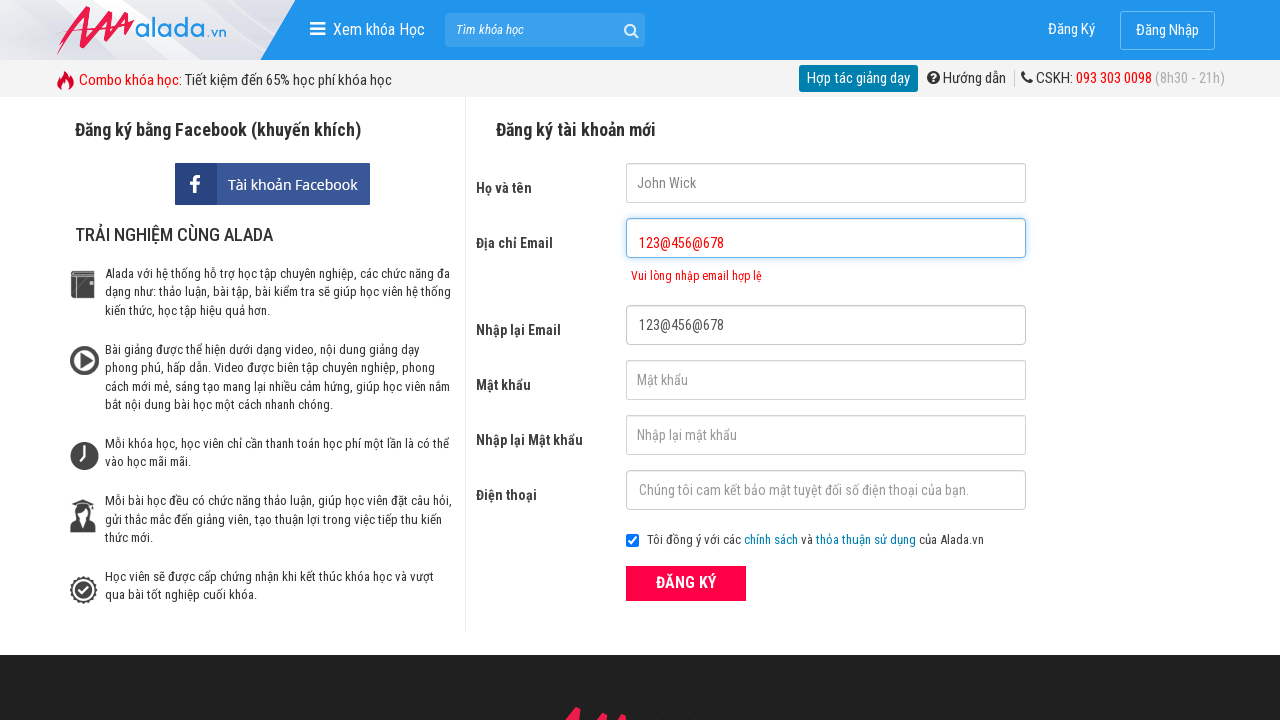

Filled password field with '12345789' on #txtPassword
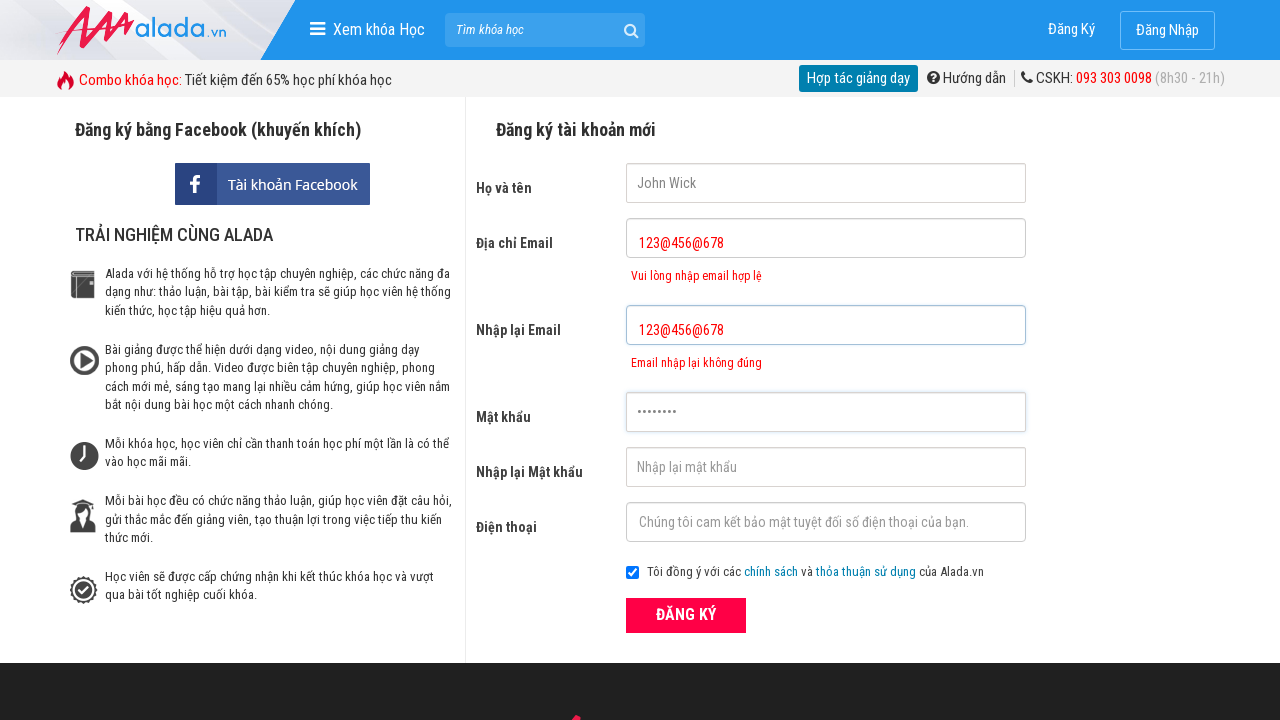

Filled confirm password field with '12345789' on #txtCPassword
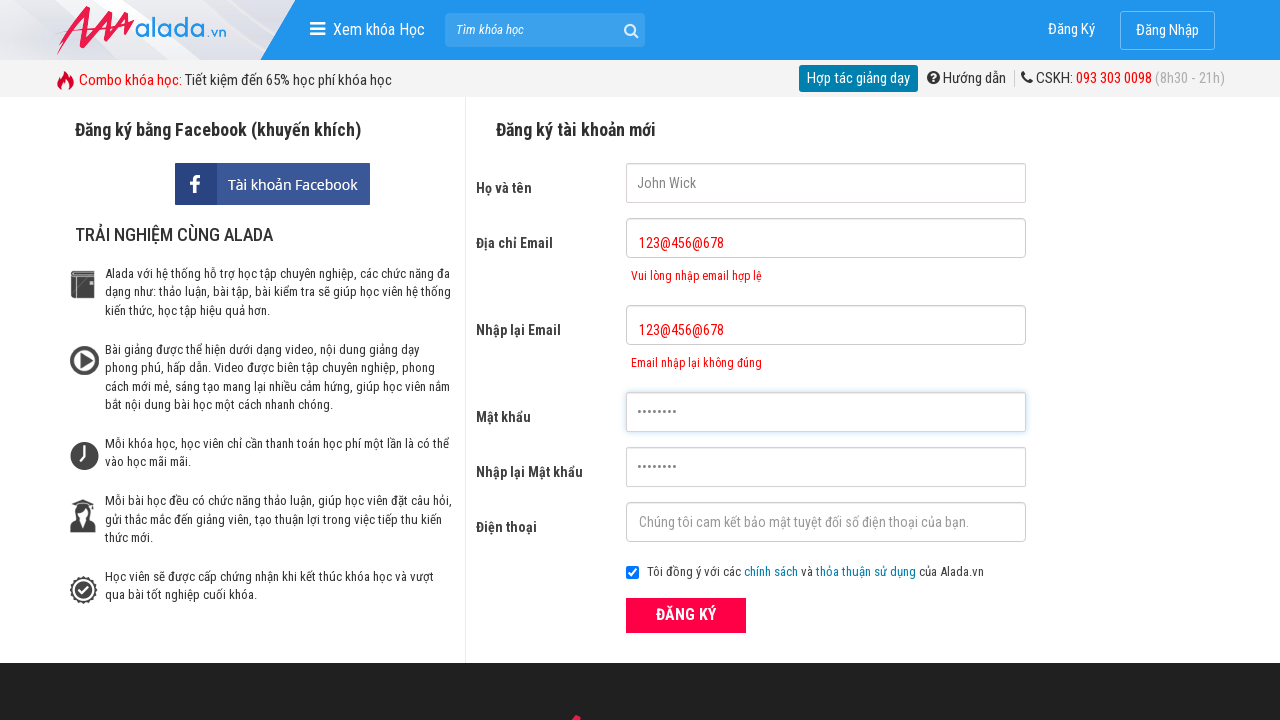

Filled phone field with '012345789' on #txtPhone
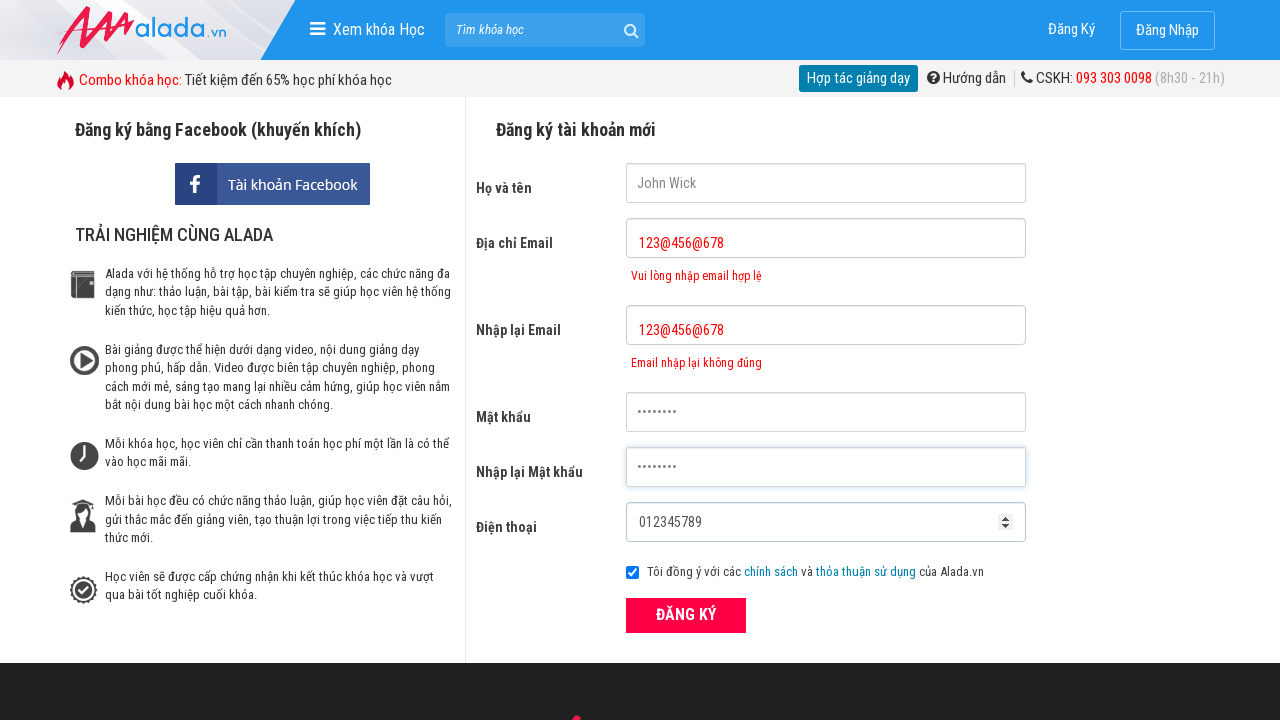

Clicked ĐĂNG KÝ (Register) button at (686, 615) on xpath=//form[@id='frmLogin']//button[text()='ĐĂNG KÝ']
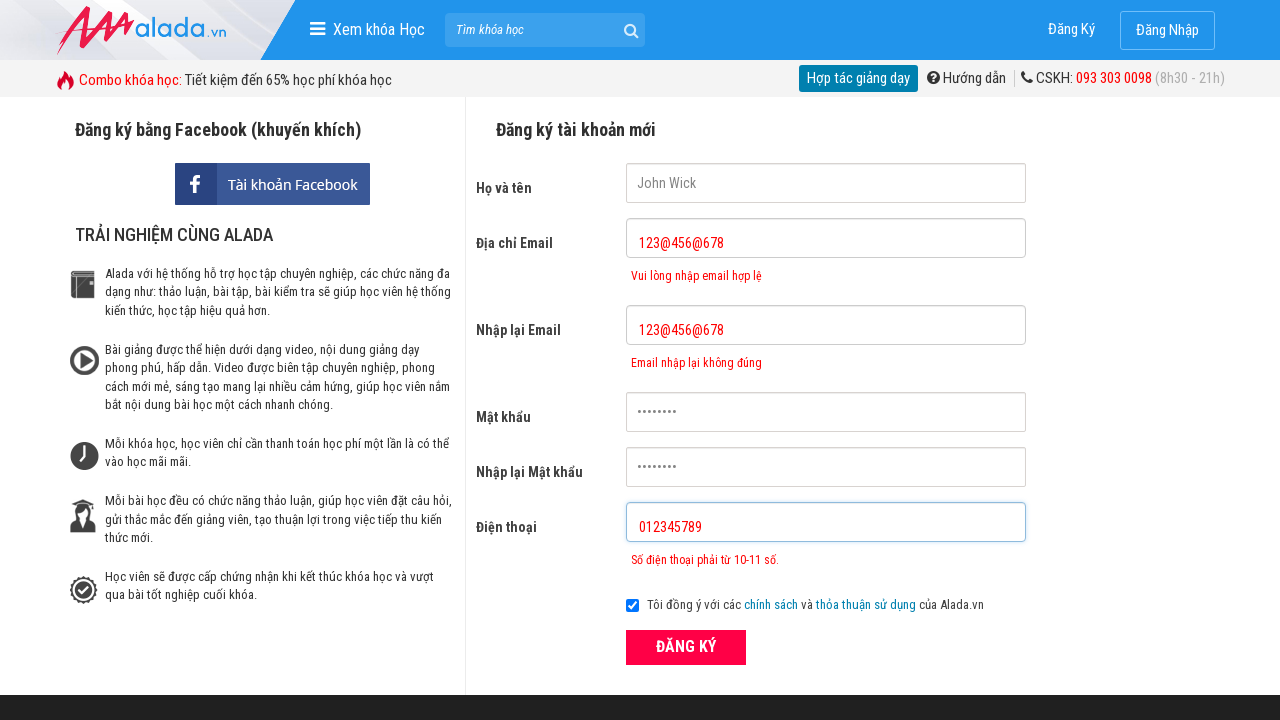

Email error message appeared for invalid email format validation
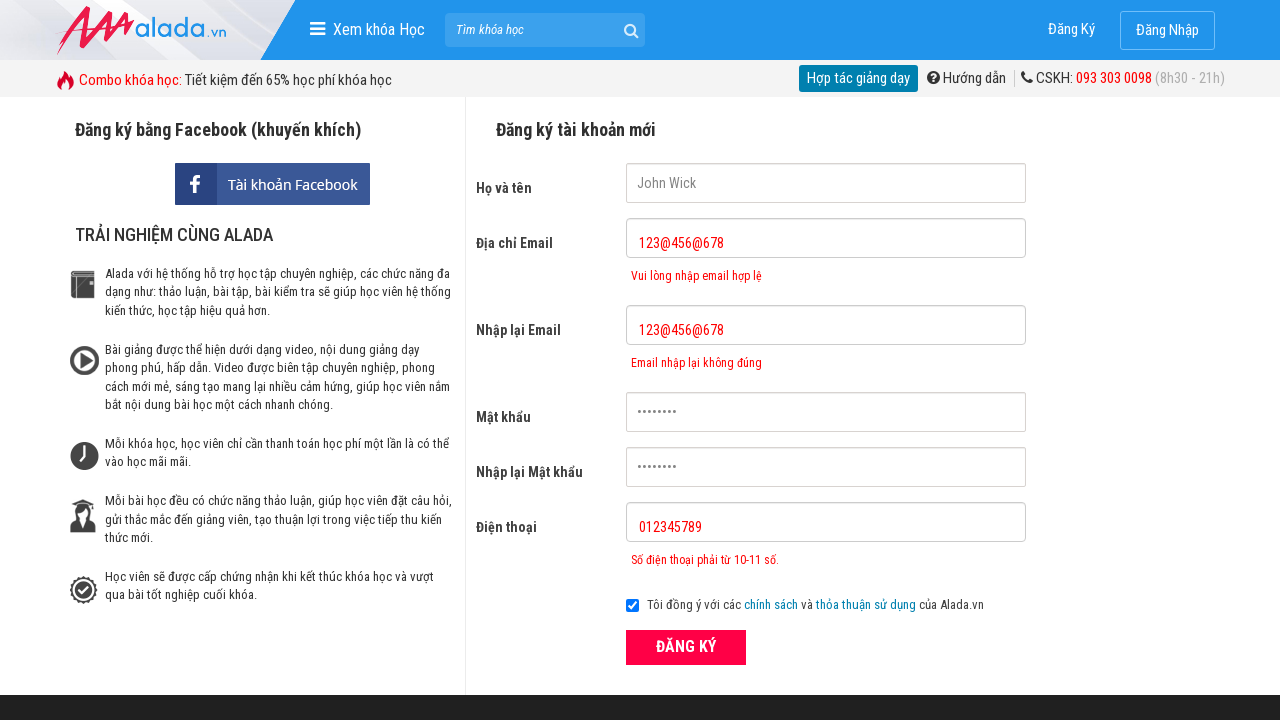

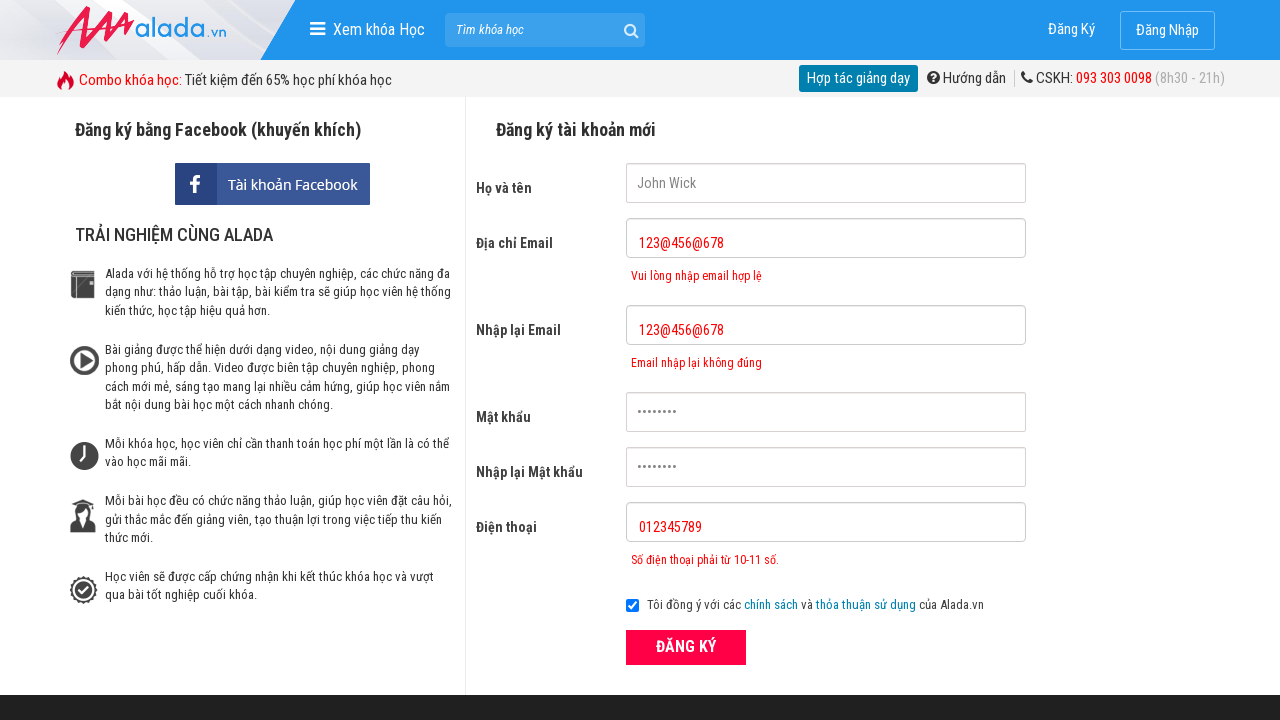